Tests scrolling to a textarea element on a custom scrollbar demo page and entering text into it

Starting URL: https://manos.malihu.gr/repository/custom-scrollbar/demo/examples/complete_examples.html

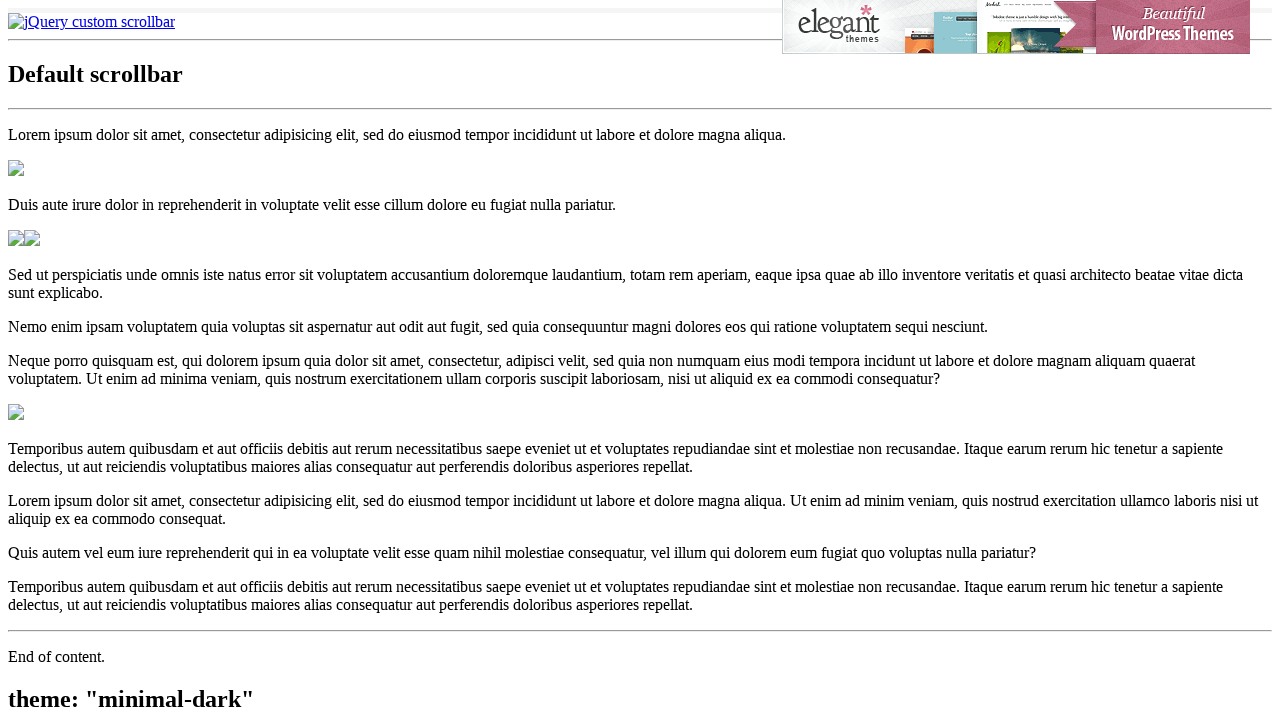

Scrolled to first textarea element on custom scrollbar demo page
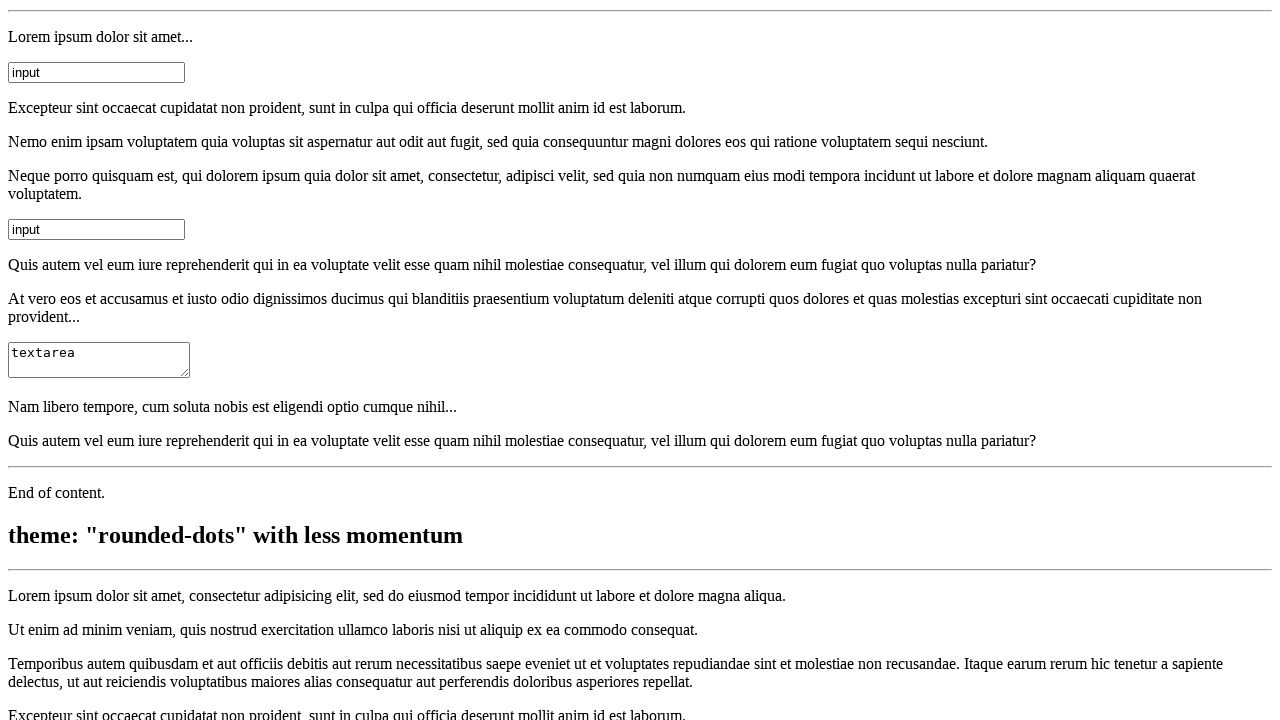

Entered 'sneha sample text' into the textarea on textarea >> nth=0
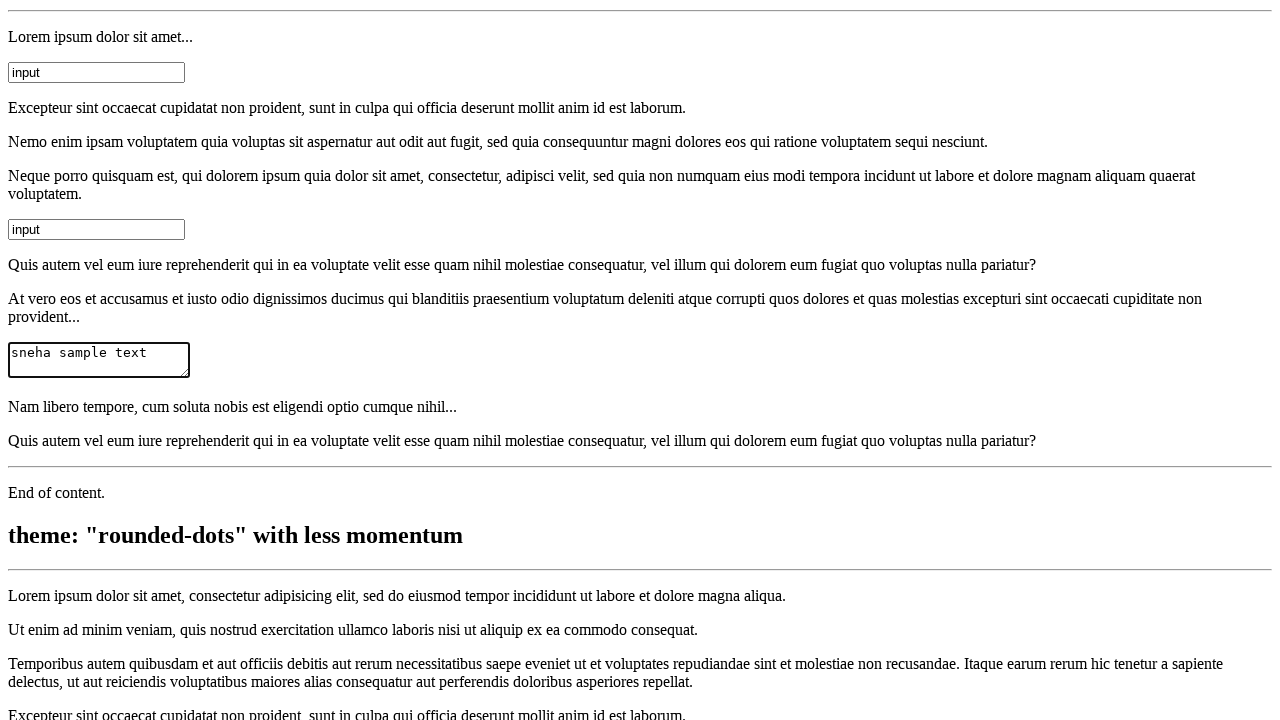

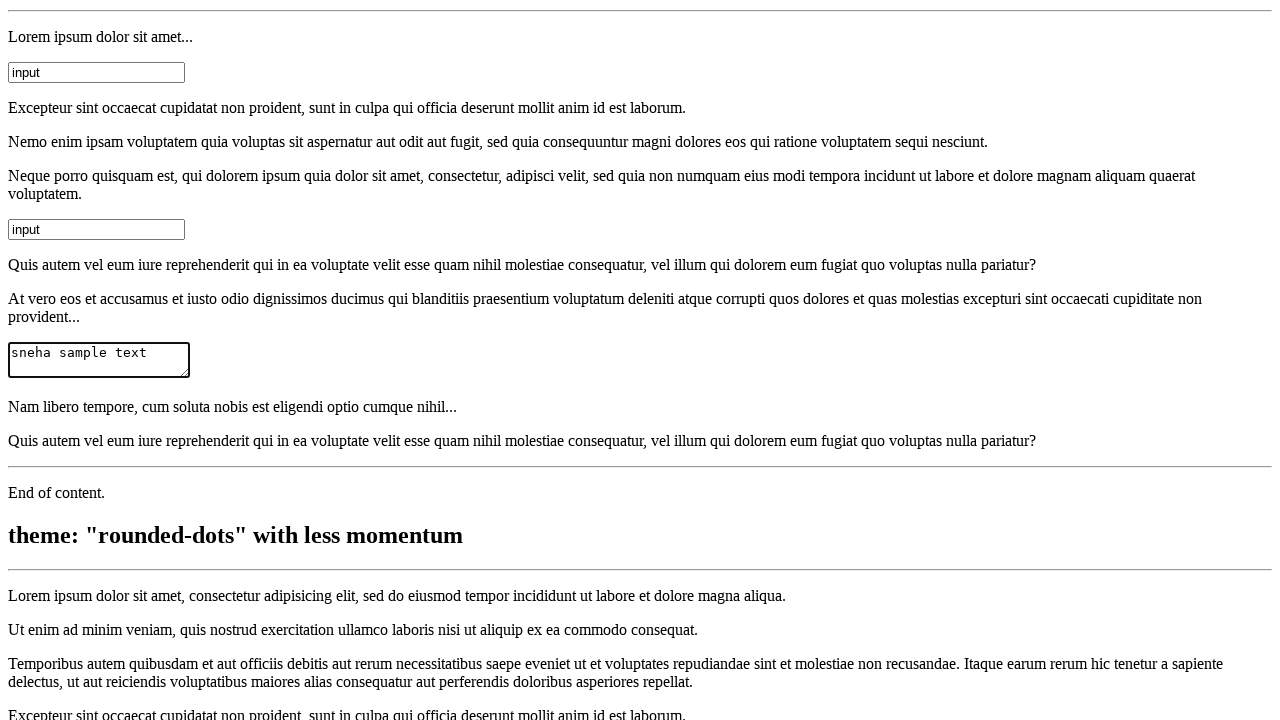